Navigates to a page with loading images and waits for content to be visible

Starting URL: https://bonigarcia.dev/selenium-webdriver-java/loading-images.html

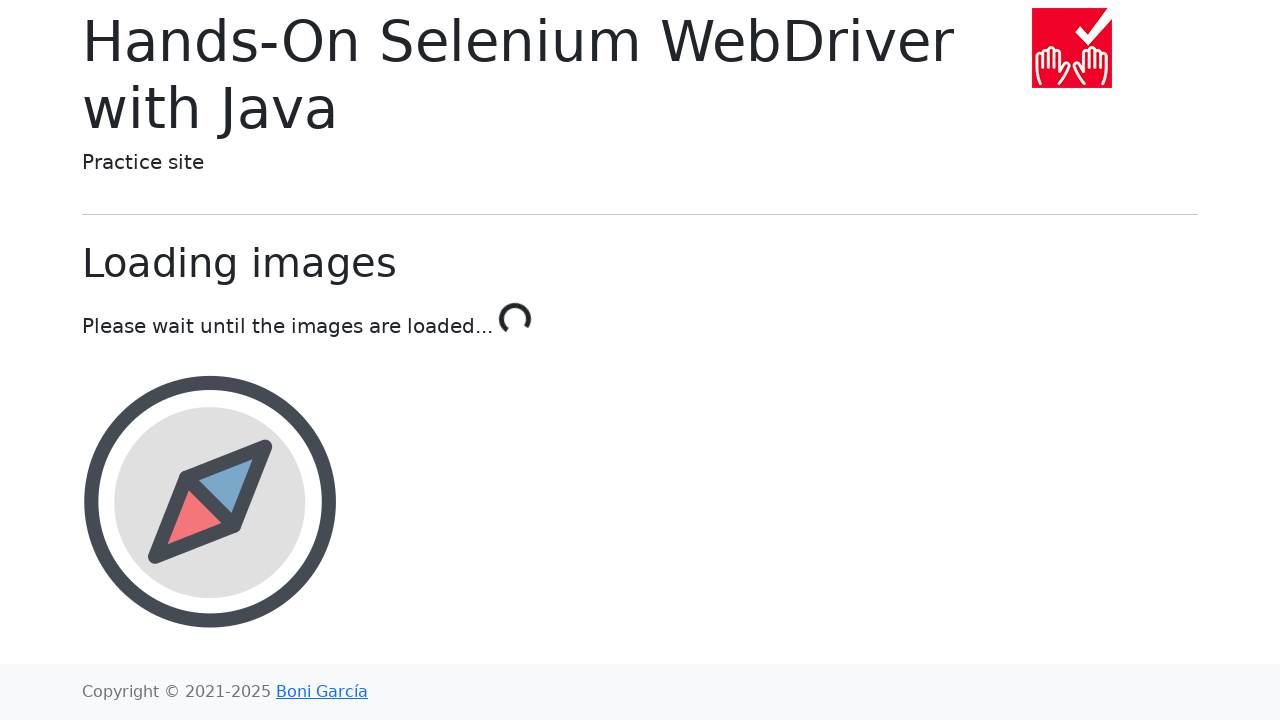

Navigated to loading images page
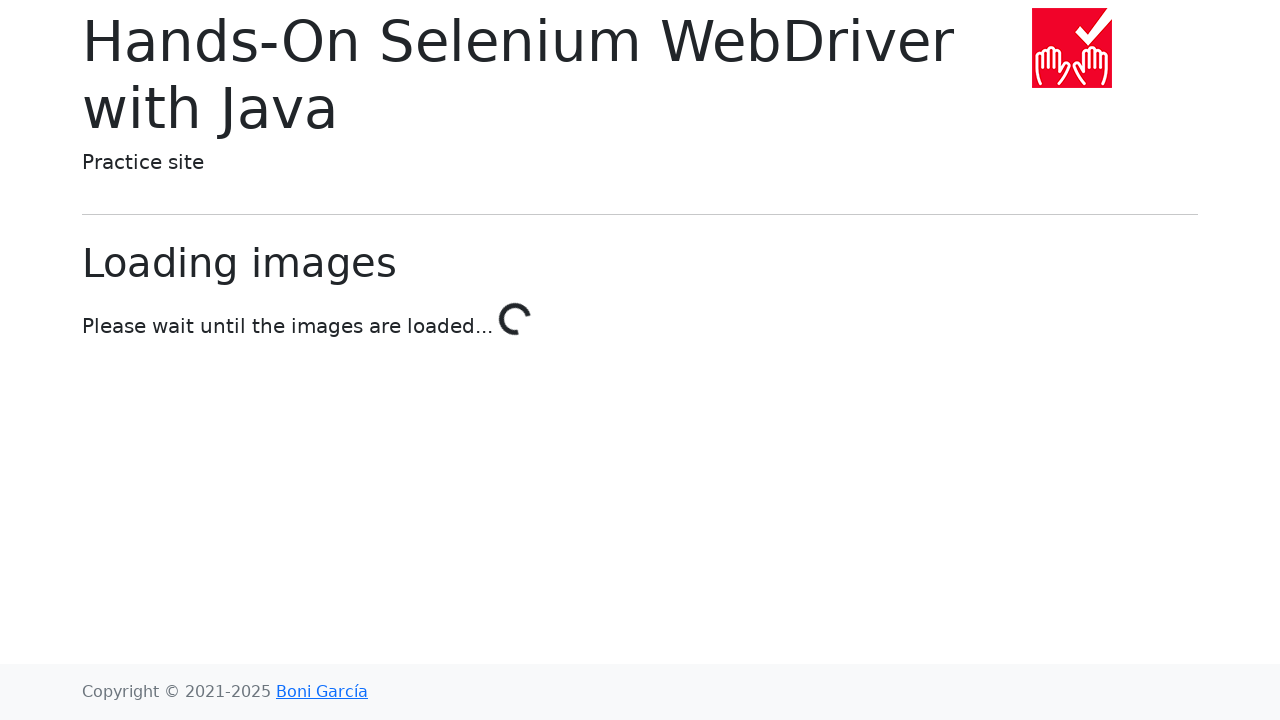

Waited for done text to be visible
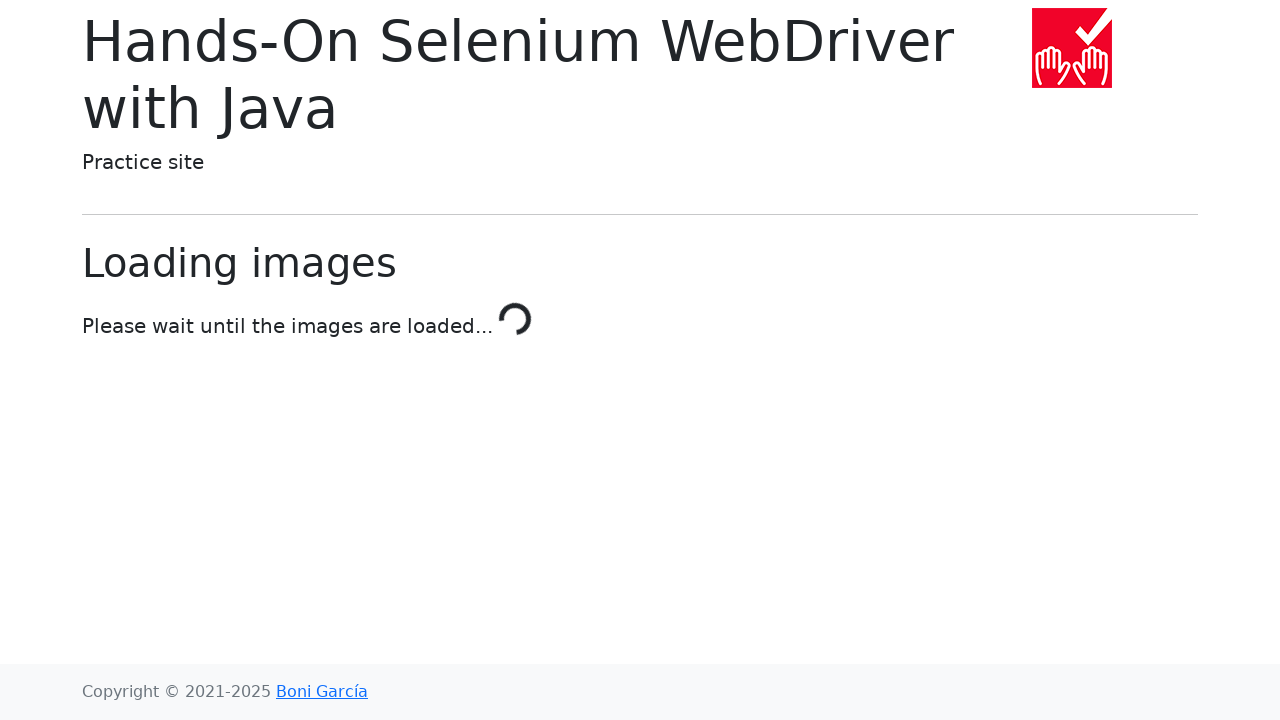

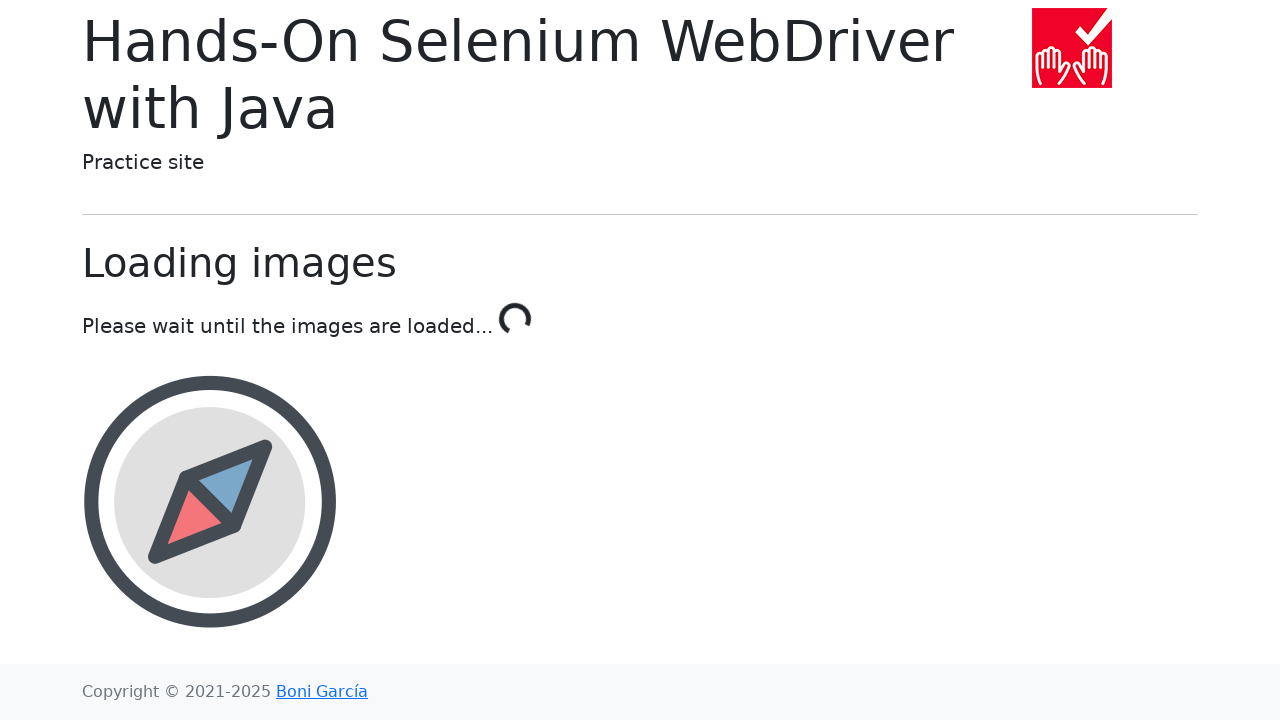